Tests dynamic element addition and removal functionality by clicking the "Add Element" button multiple times to create delete buttons

Starting URL: http://the-internet.herokuapp.com/add_remove_elements/

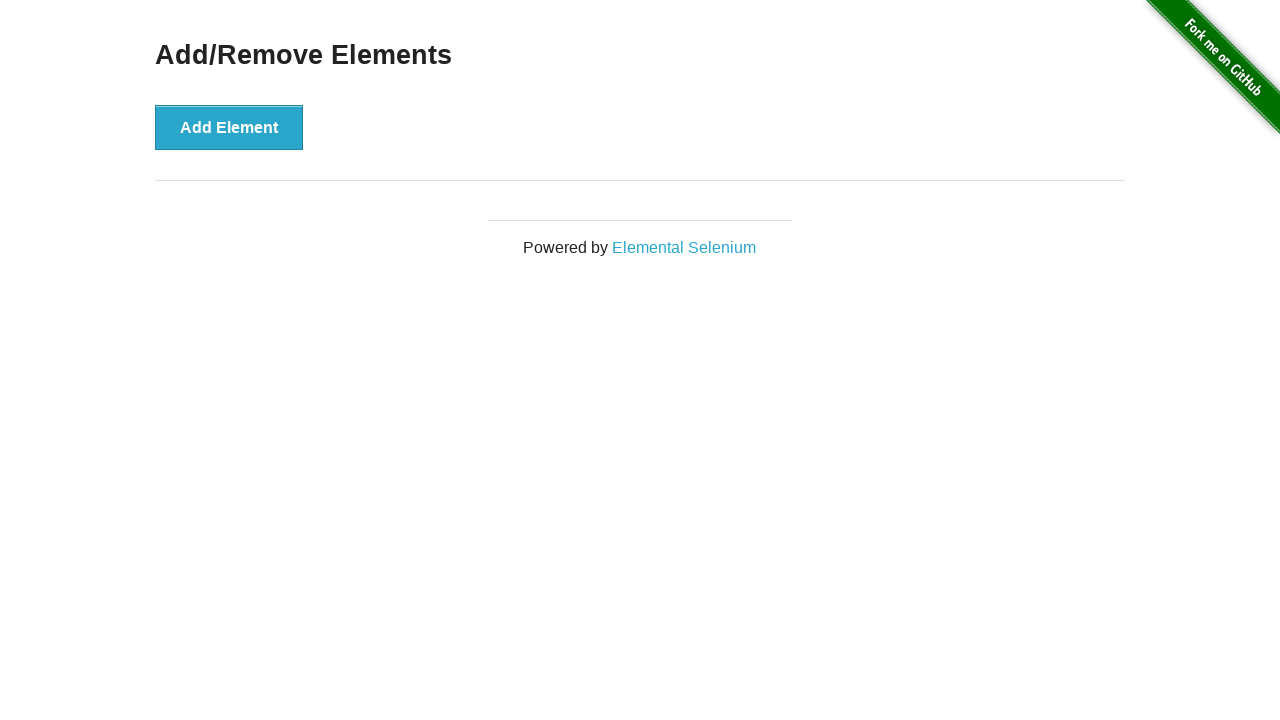

Clicked 'Add Element' button to create a new delete button at (229, 127) on xpath=//button[text()="Add Element"]
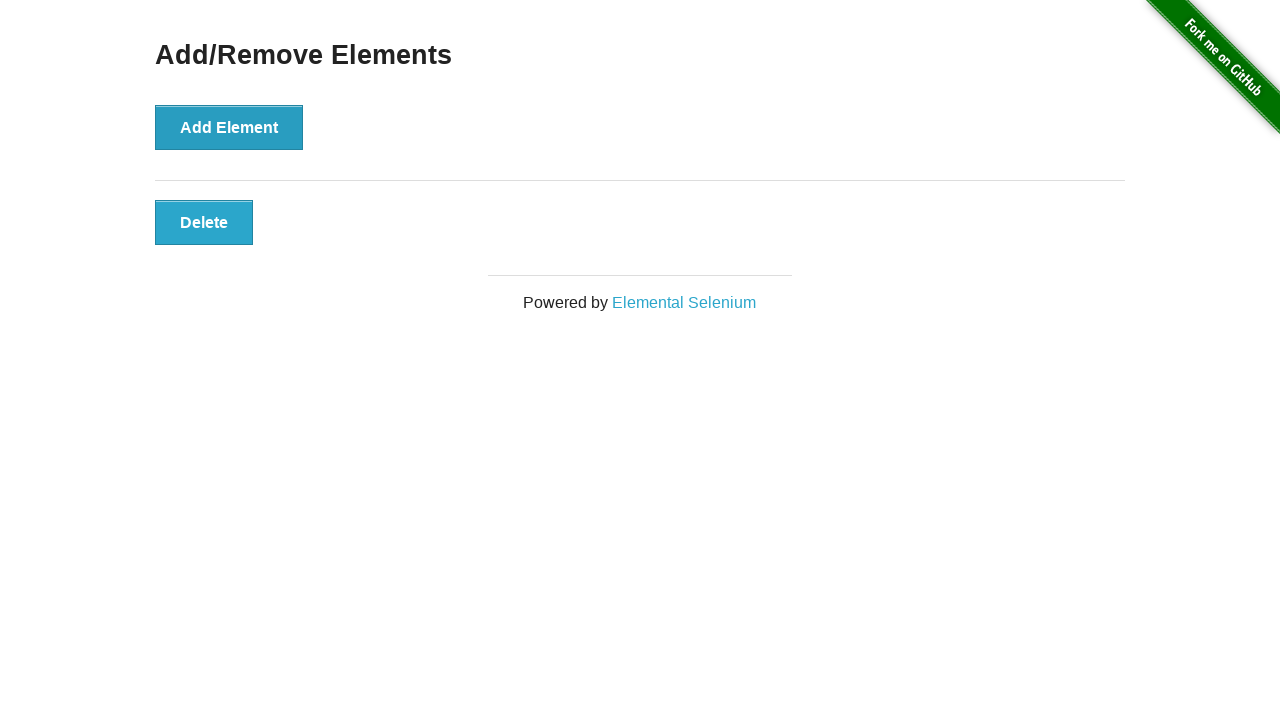

Clicked 'Add Element' button to create a new delete button at (229, 127) on xpath=//button[text()="Add Element"]
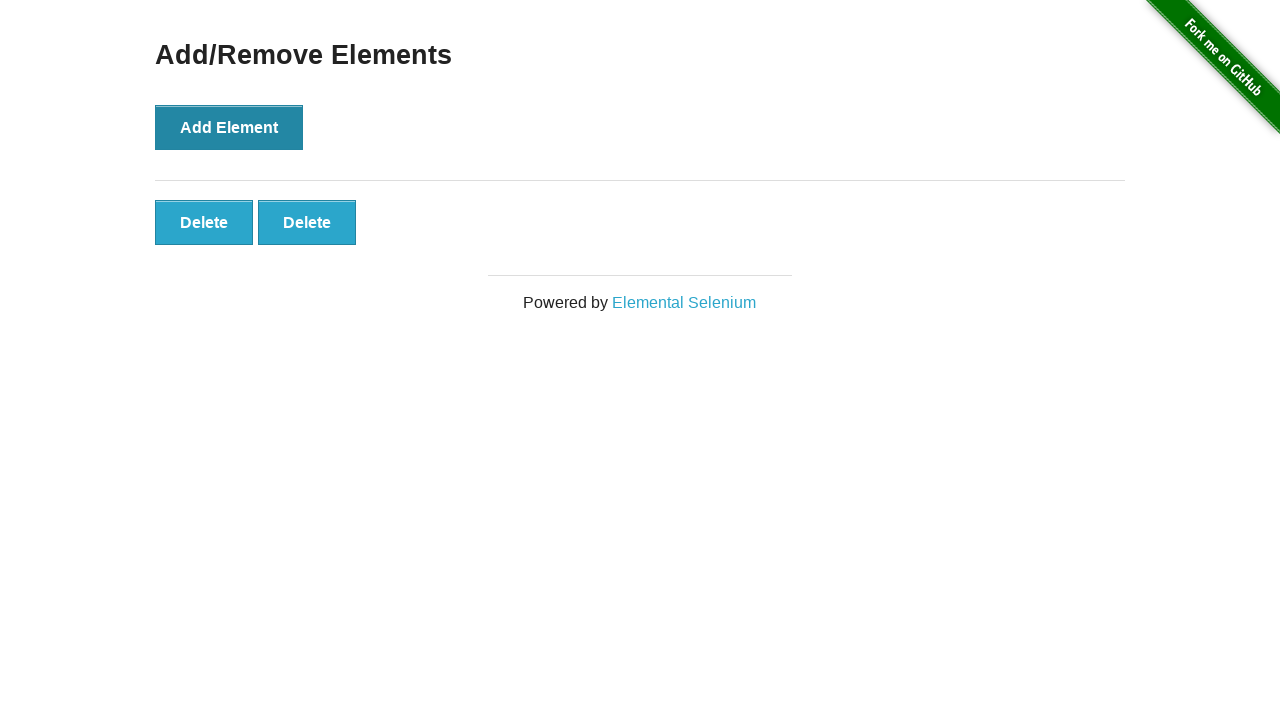

Clicked 'Add Element' button to create a new delete button at (229, 127) on xpath=//button[text()="Add Element"]
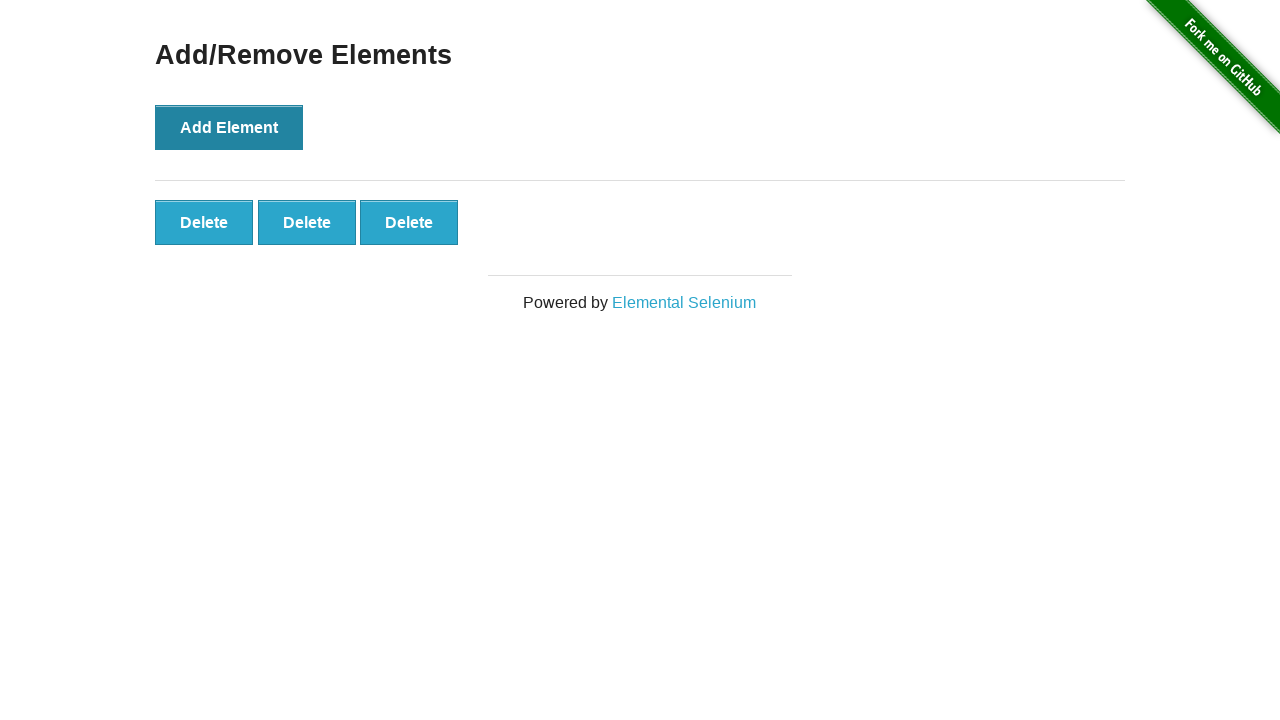

Clicked 'Add Element' button to create a new delete button at (229, 127) on xpath=//button[text()="Add Element"]
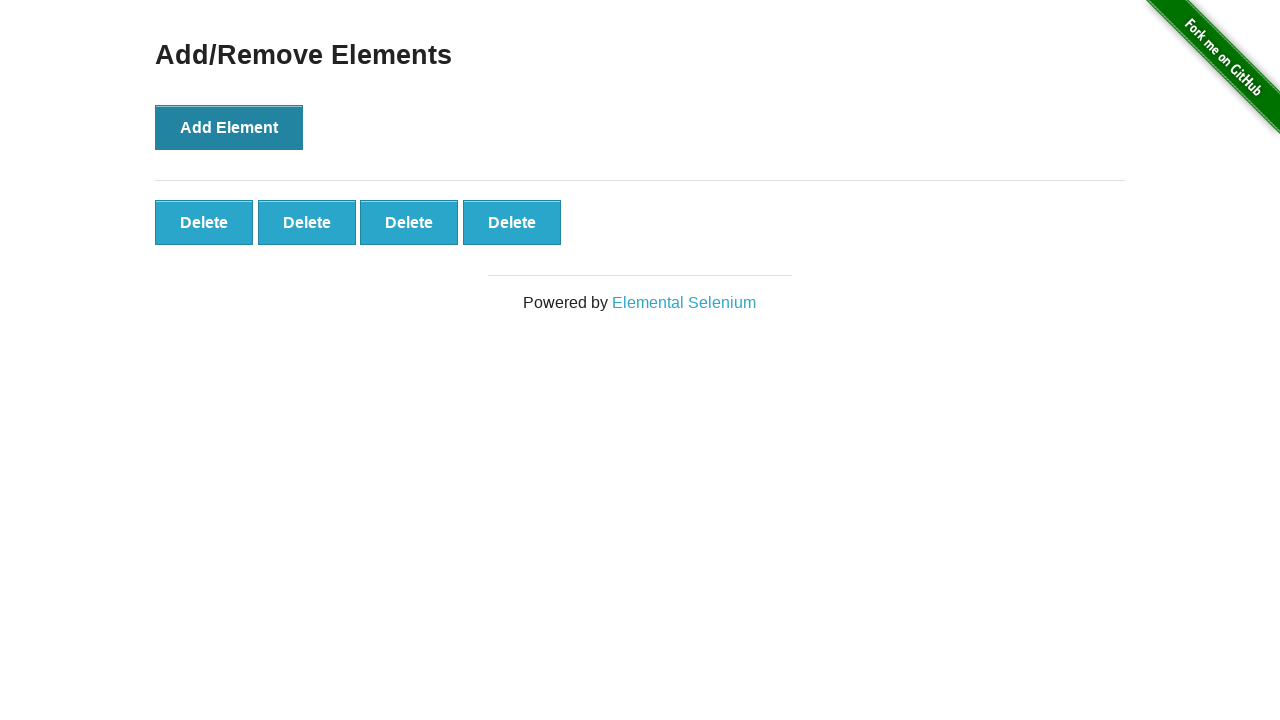

Clicked 'Add Element' button to create a new delete button at (229, 127) on xpath=//button[text()="Add Element"]
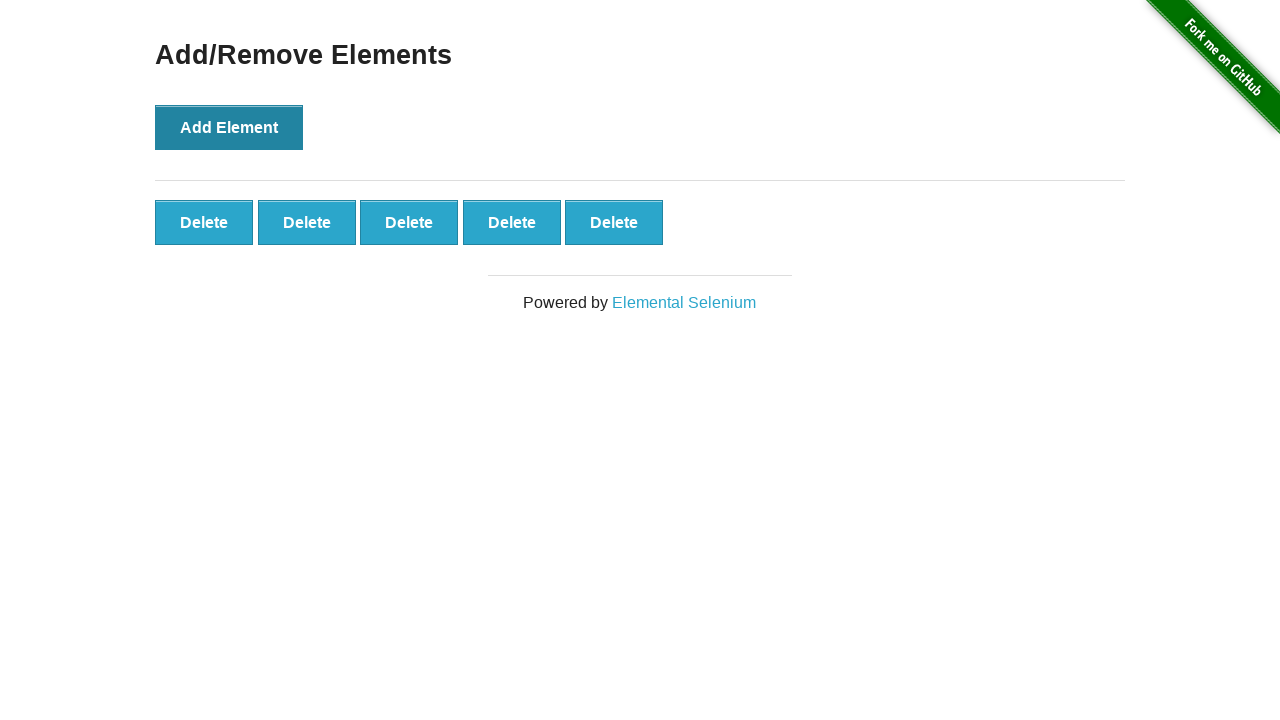

Located all delete buttons with class 'added-manually'
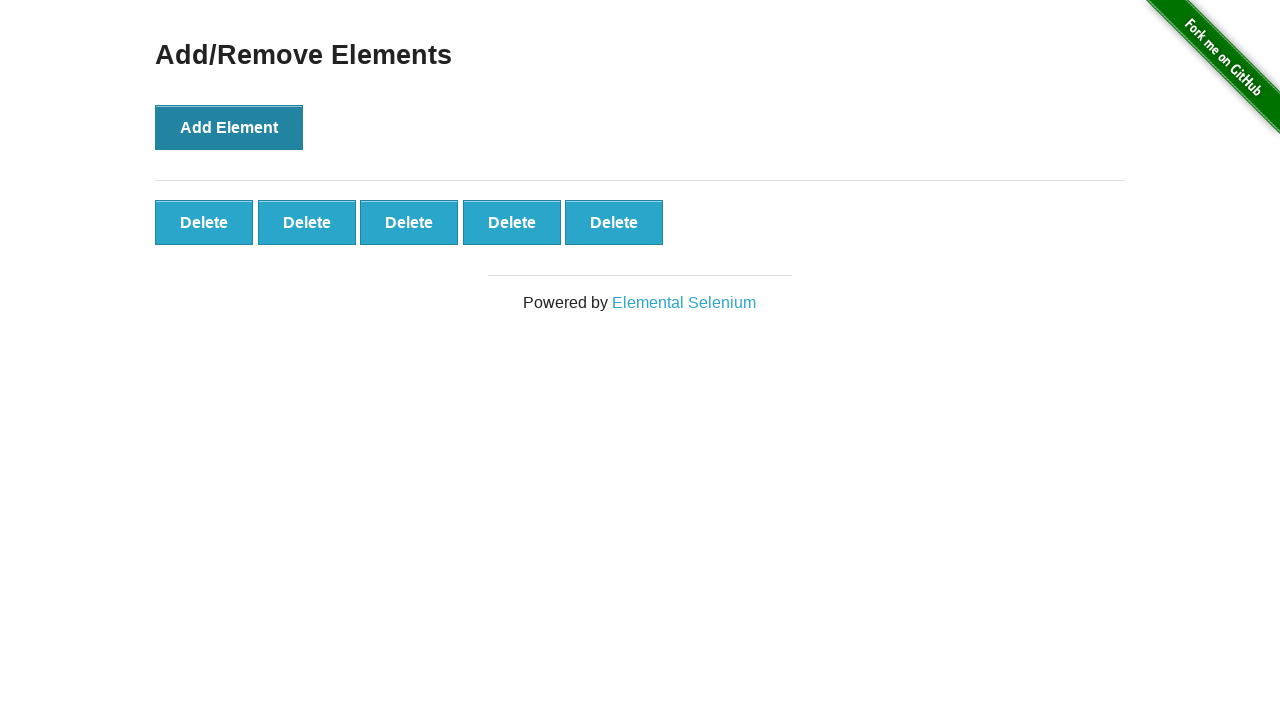

Verified that 5 delete buttons were created successfully
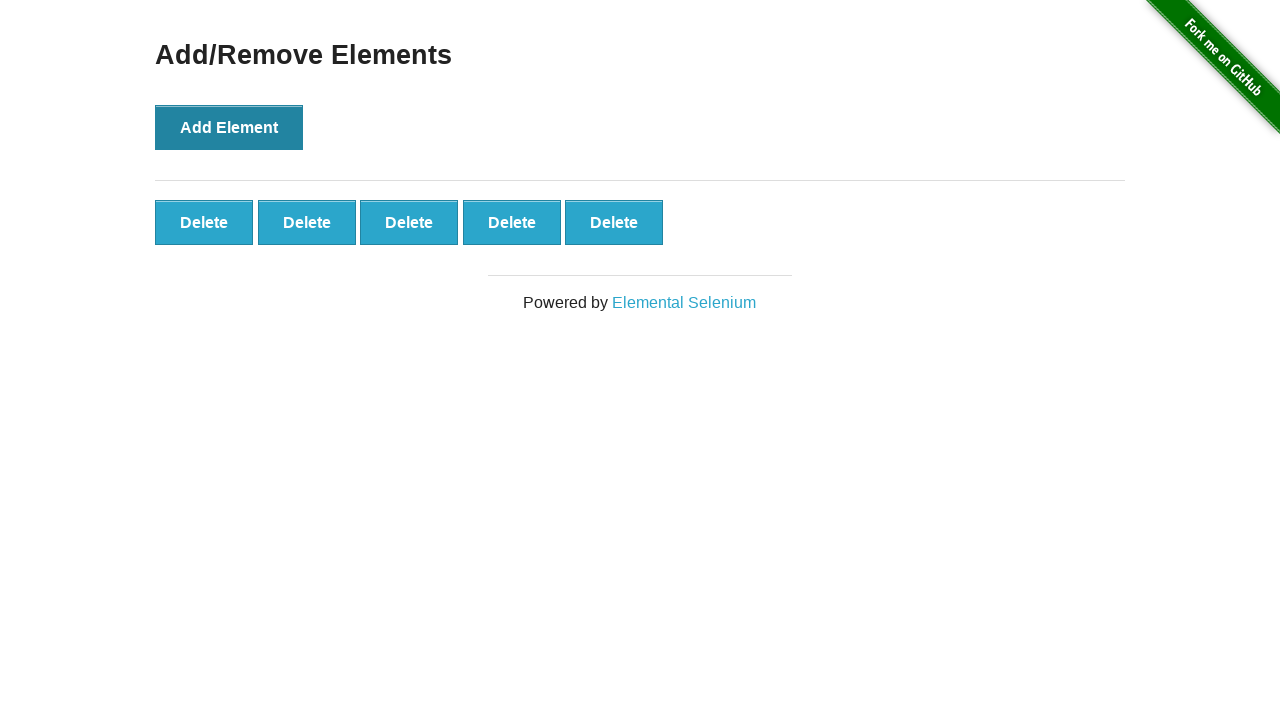

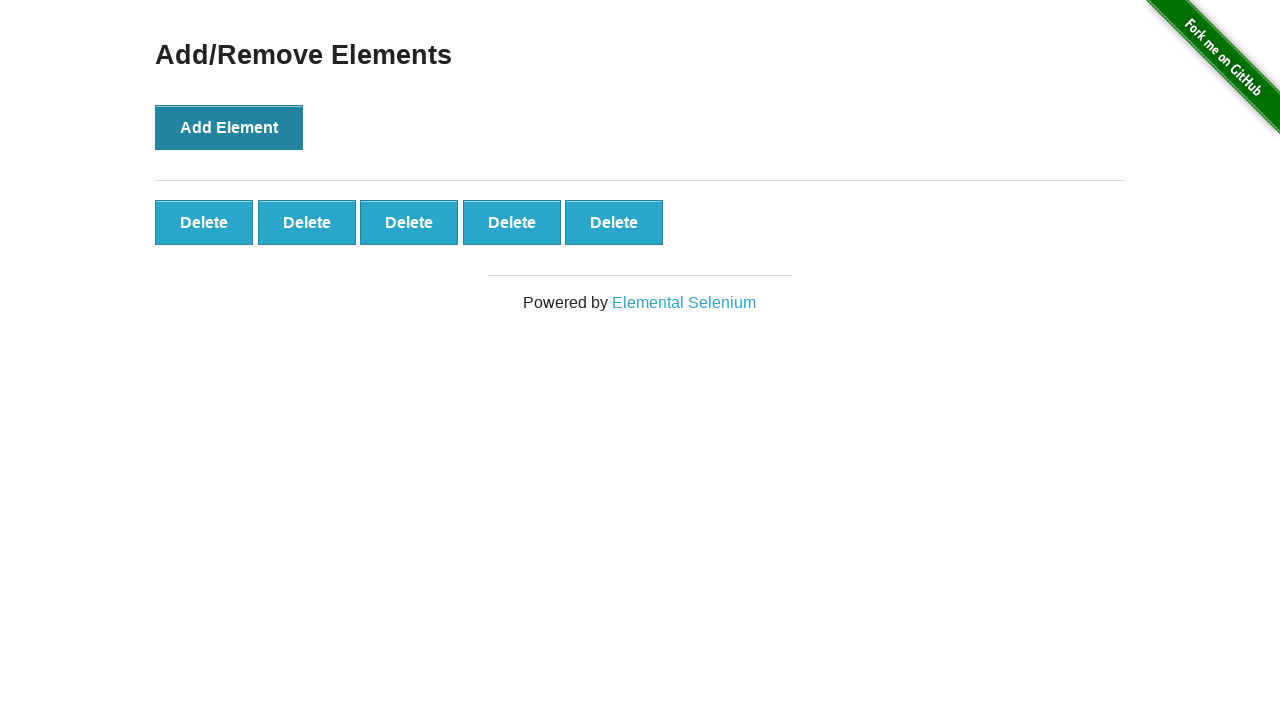